Tests scrolling functionality by scrolling to the footer element and verifying scroll position changes

Starting URL: https://webdriver.io/

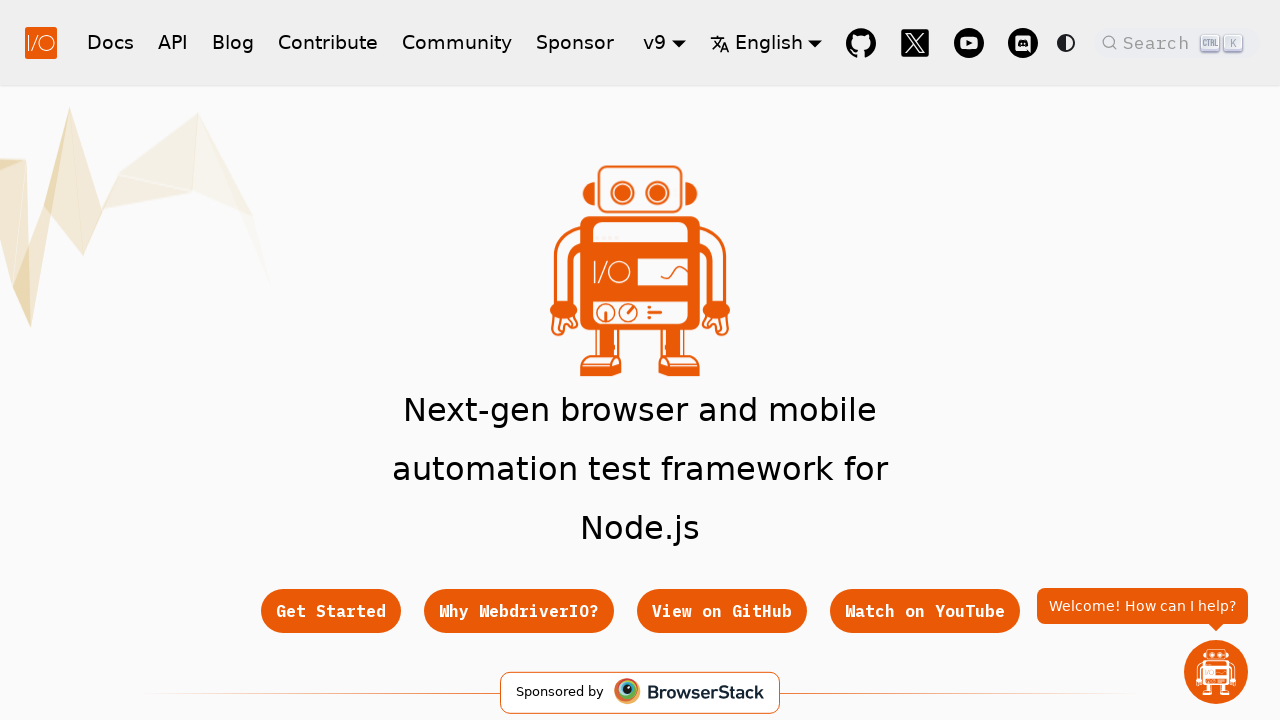

Evaluated initial scroll position
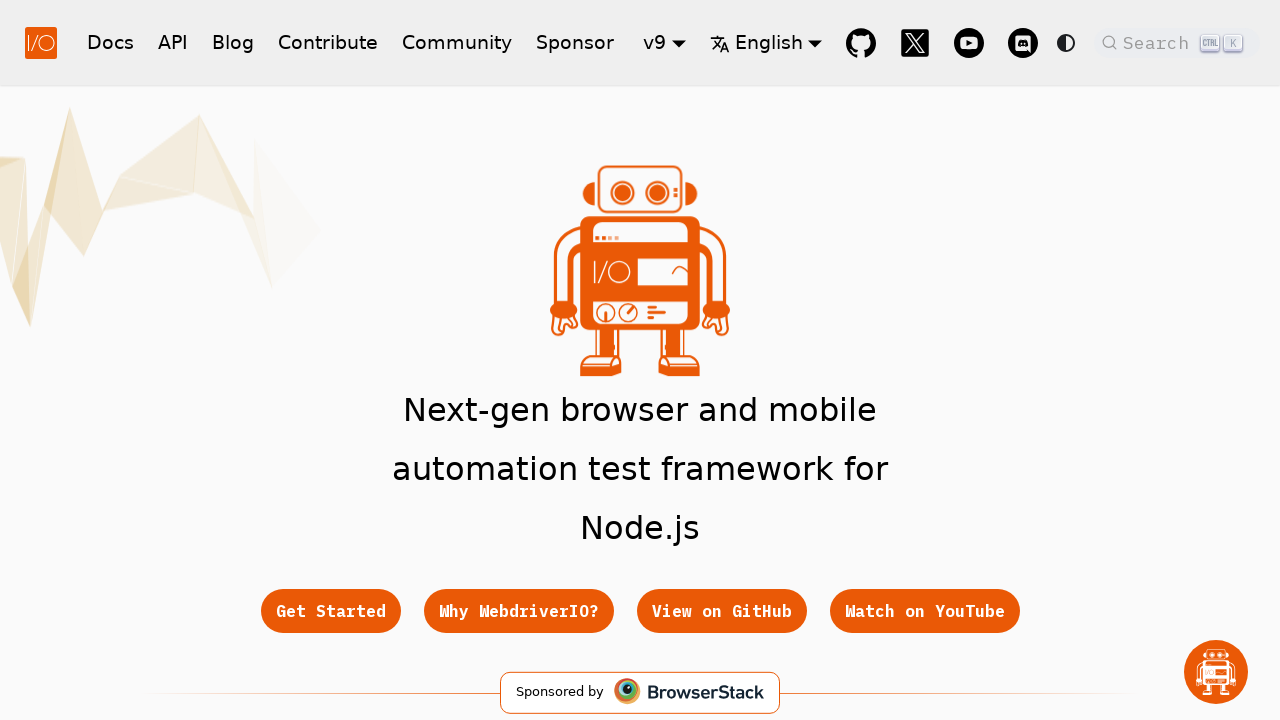

Verified scroll position is at top (0, 0)
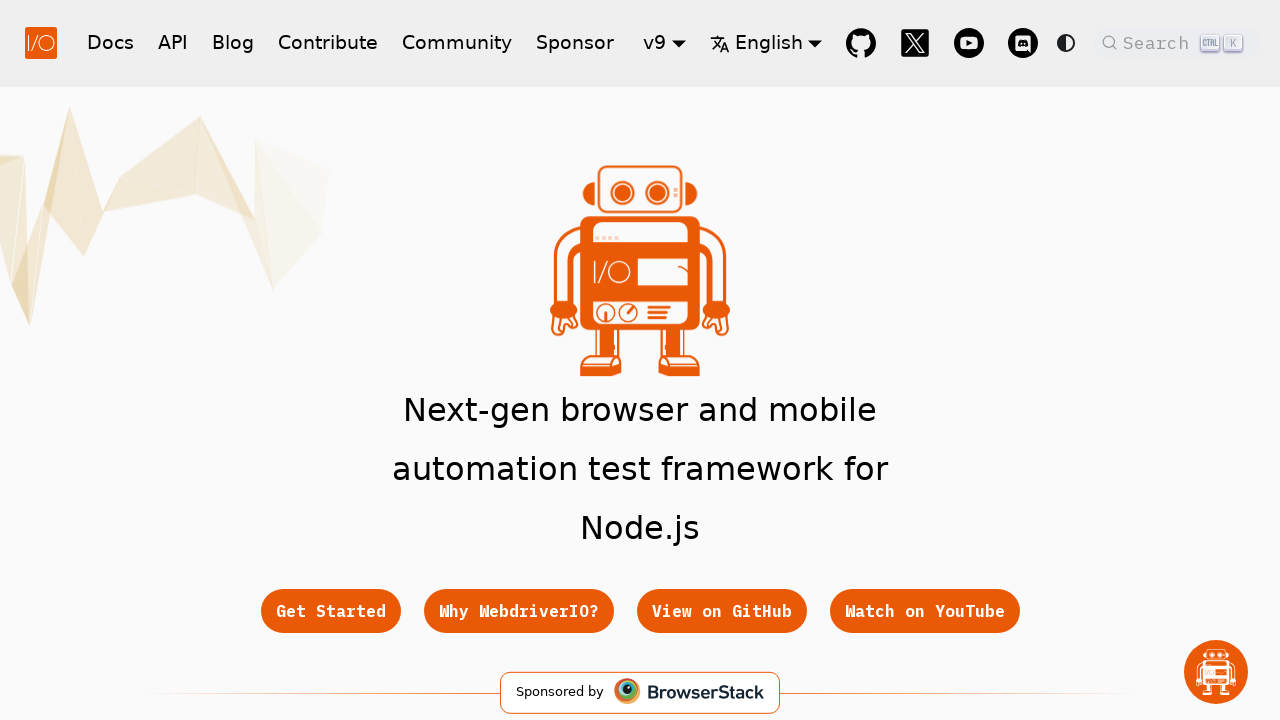

Scrolled footer element into view
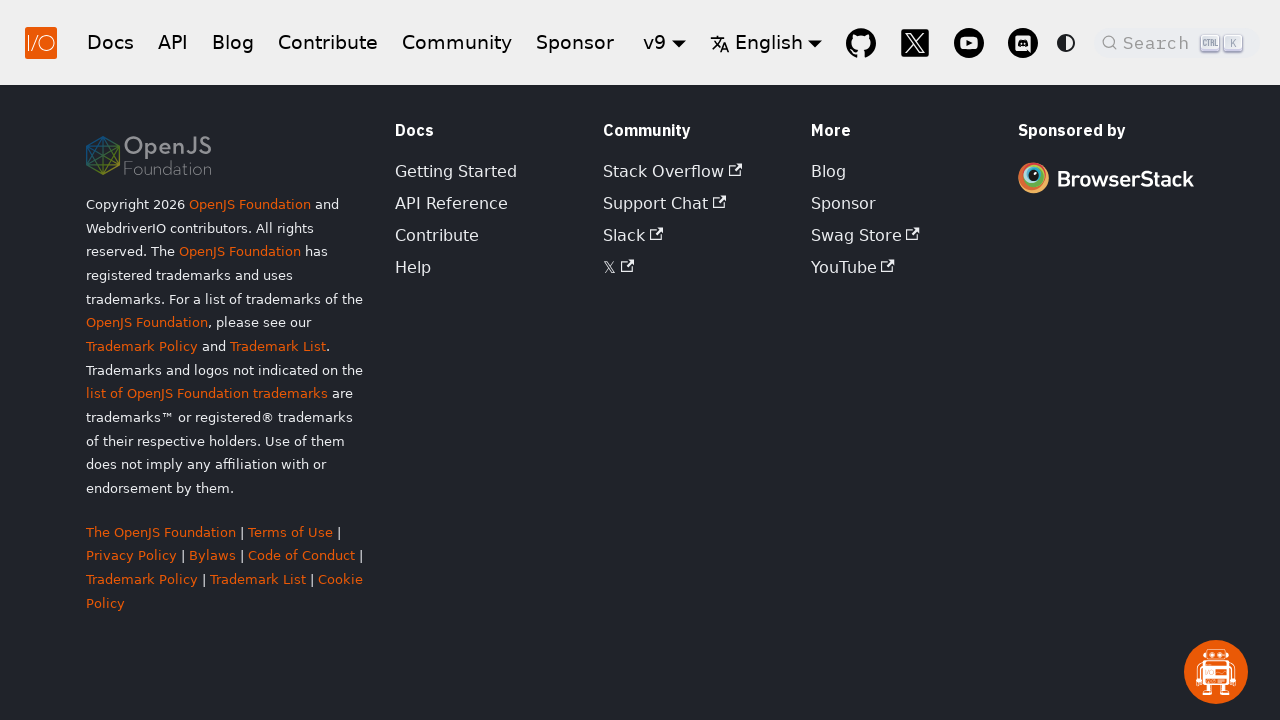

Evaluated scroll position after scrolling to footer
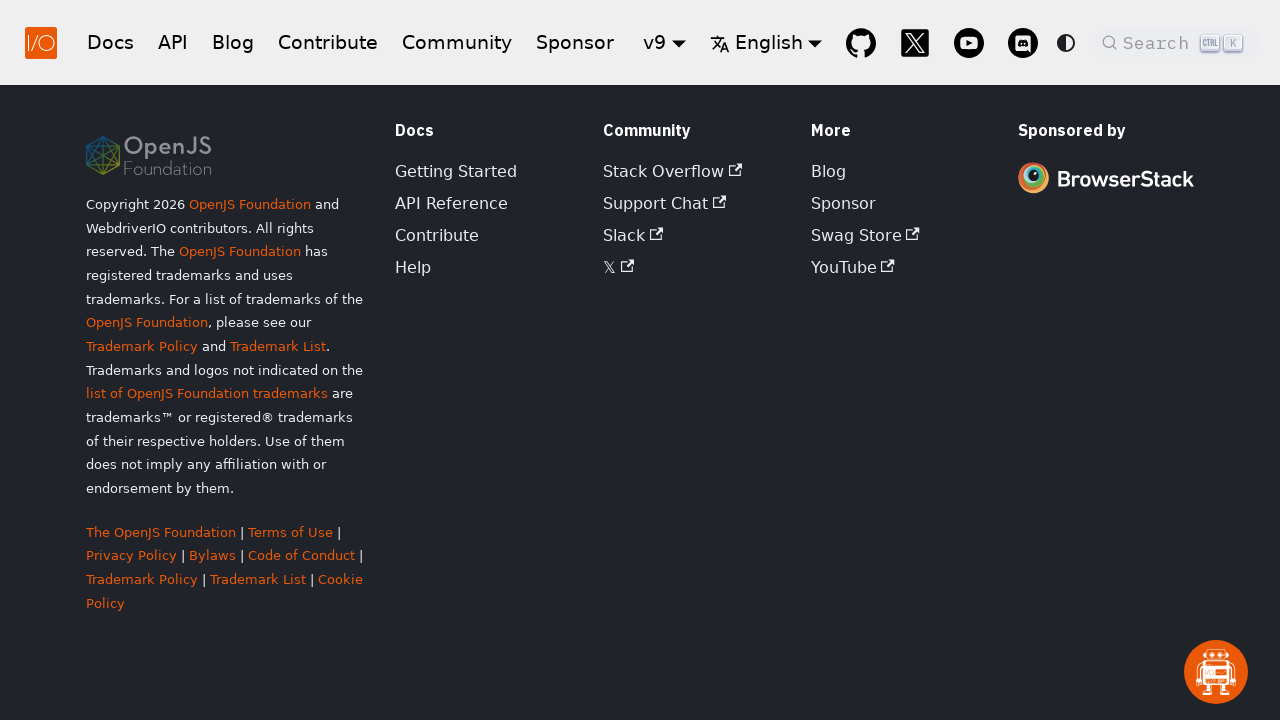

Verified vertical scroll position is greater than 100 pixels
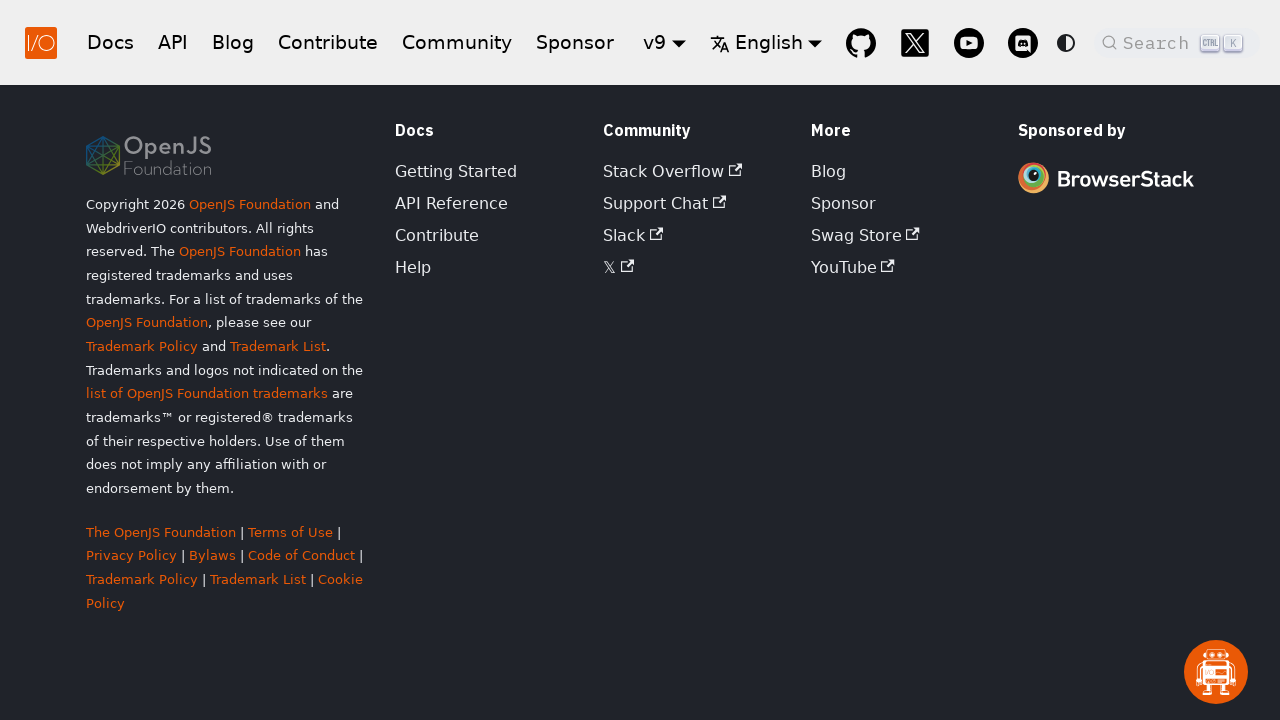

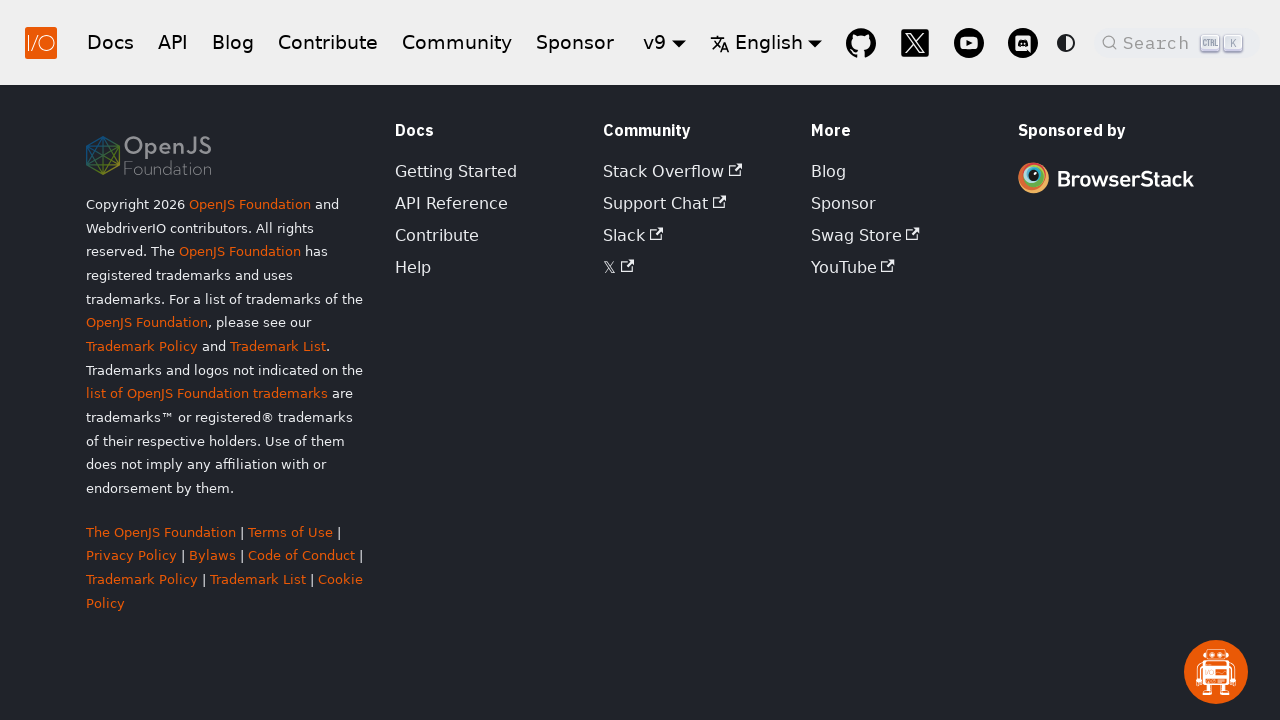